Tests the Current Address text box by entering an address and submitting the form to verify the output display

Starting URL: https://demoqa.com/text-box

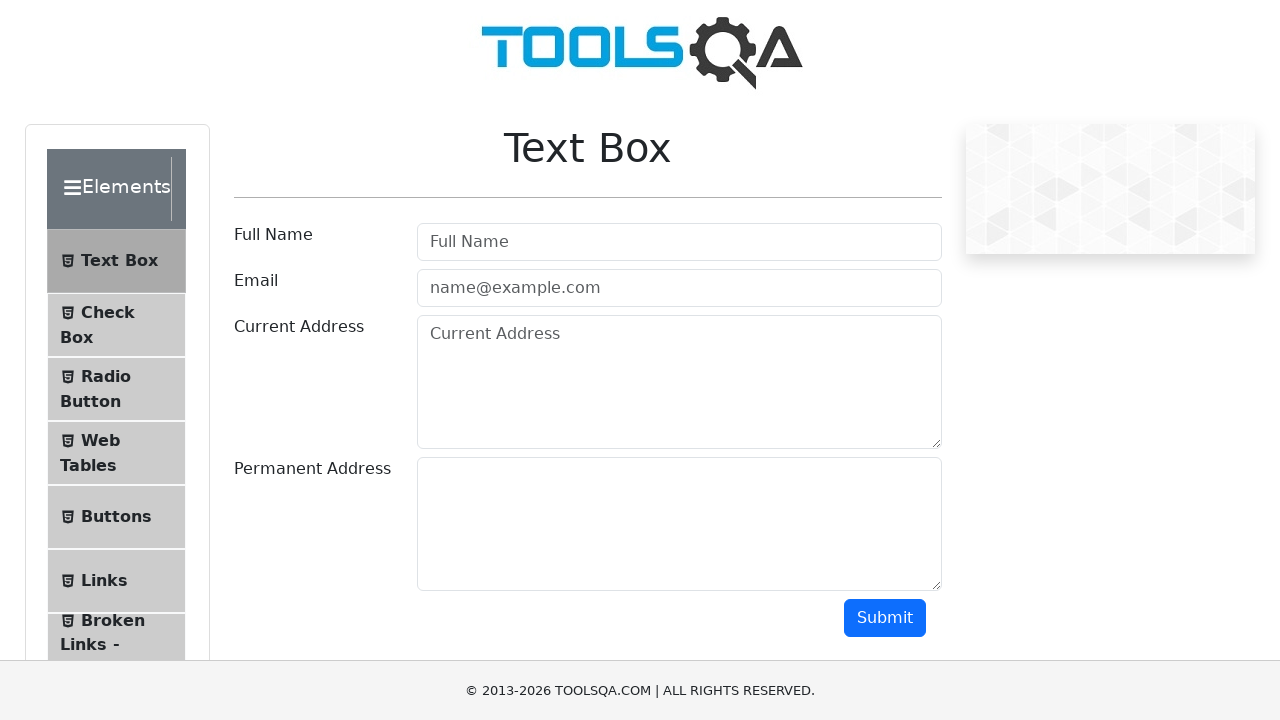

Filled current address text box with 'Russian Federation' on textarea#currentAddress
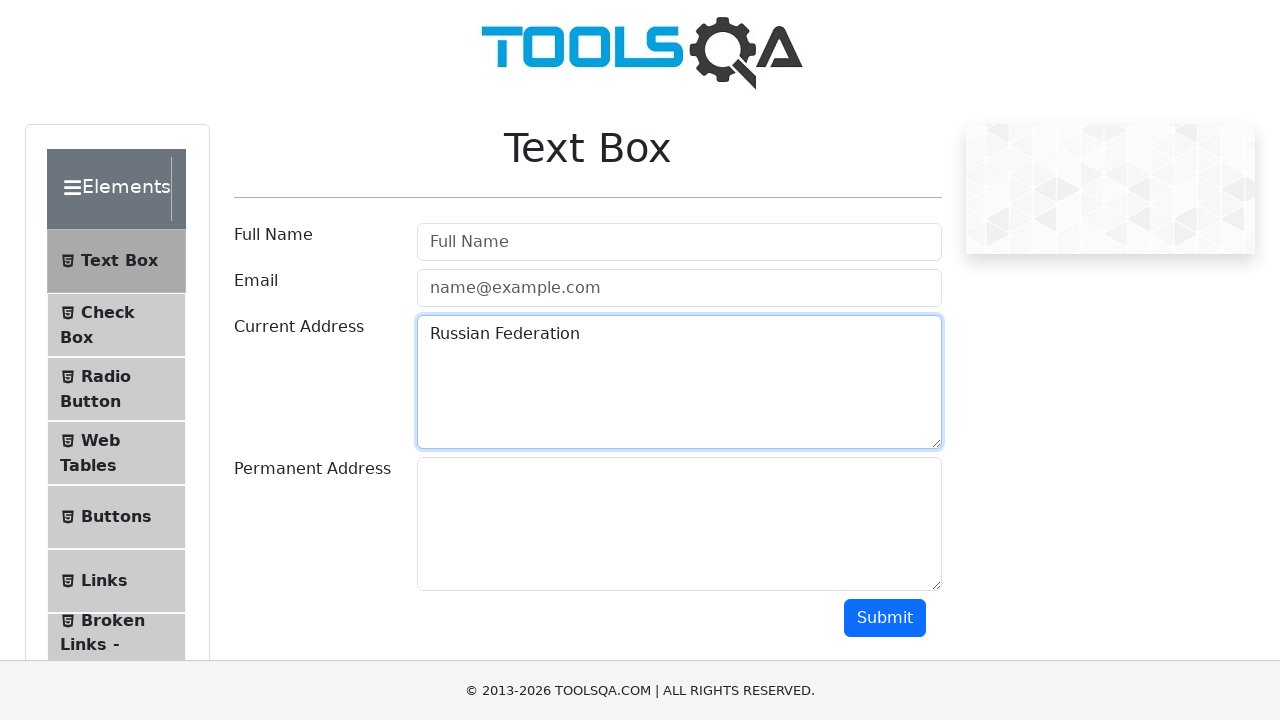

Clicked submit button at (885, 618) on button#submit
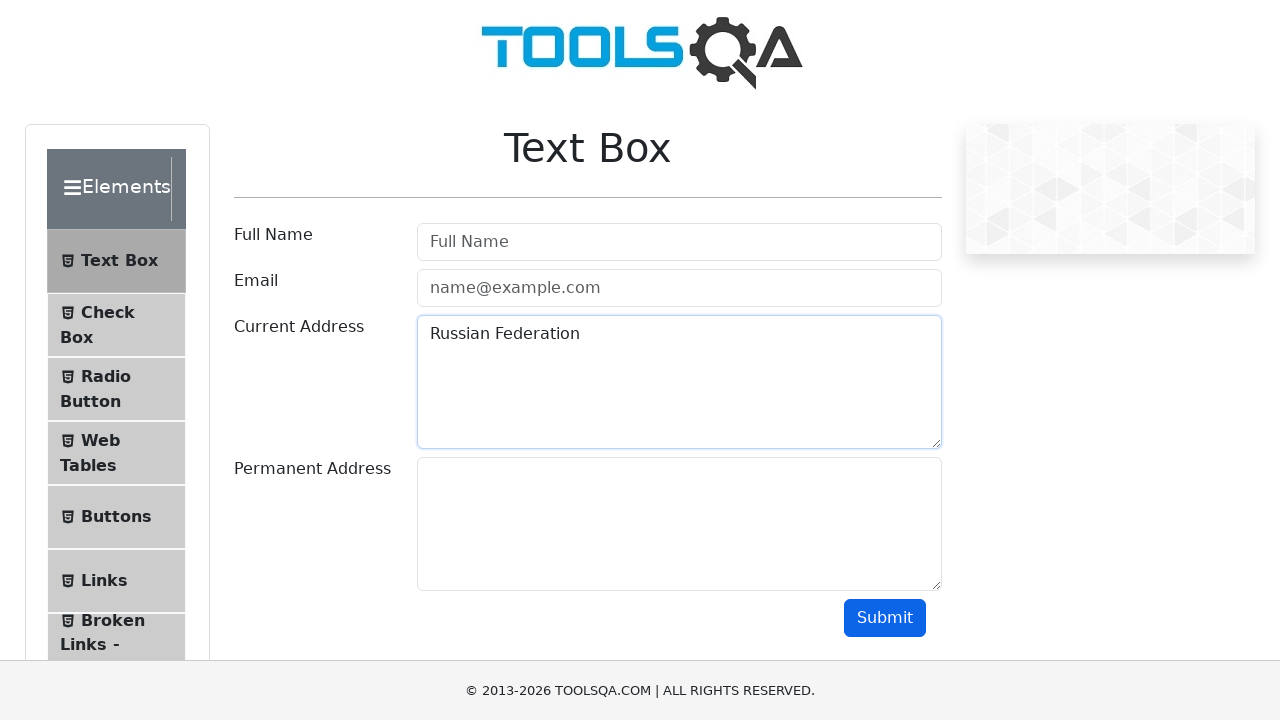

Current address output displayed after form submission
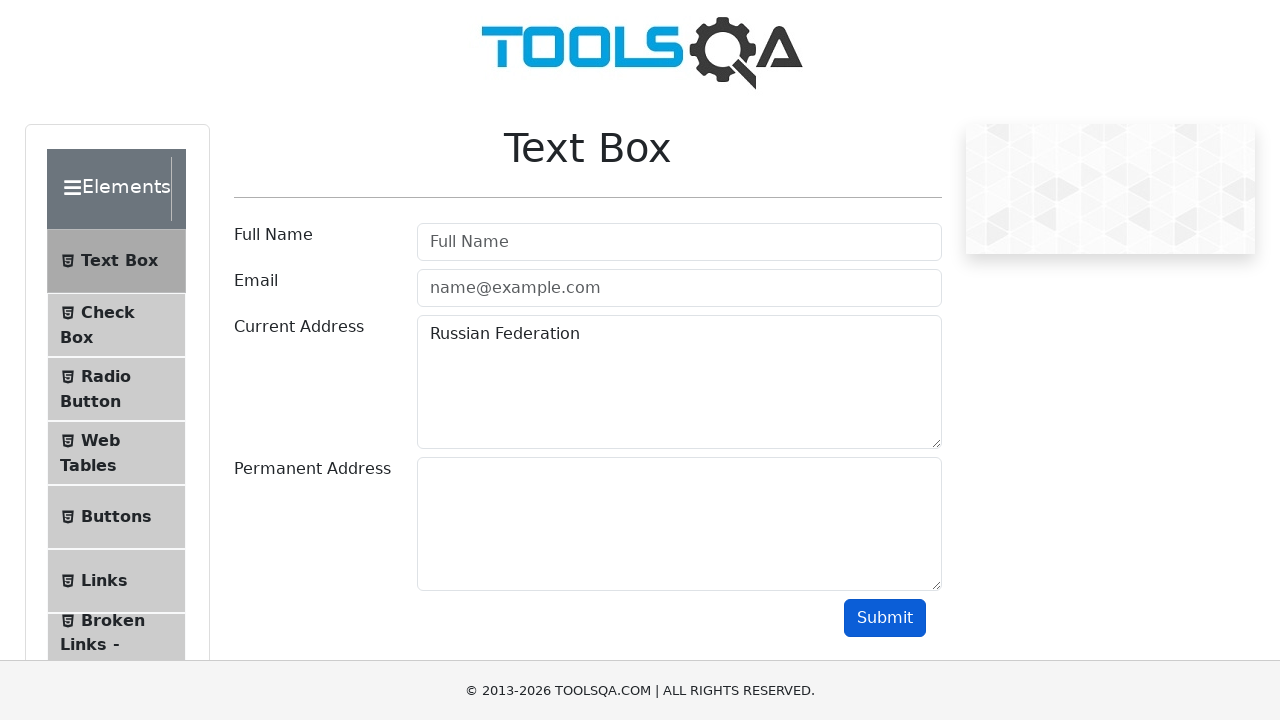

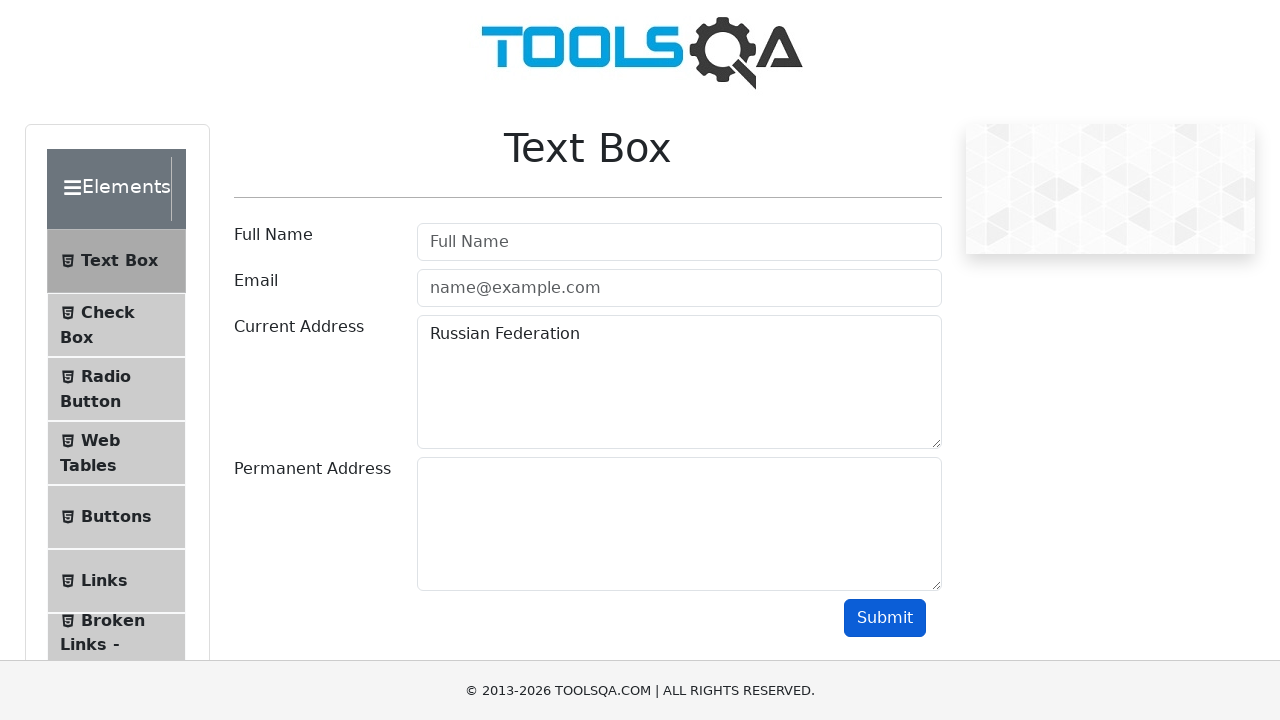